Tests date picker functionality by clicking on the date picker input, navigating to a specific month/year using the next button, and selecting a specific date.

Starting URL: https://testautomationpractice.blogspot.com/

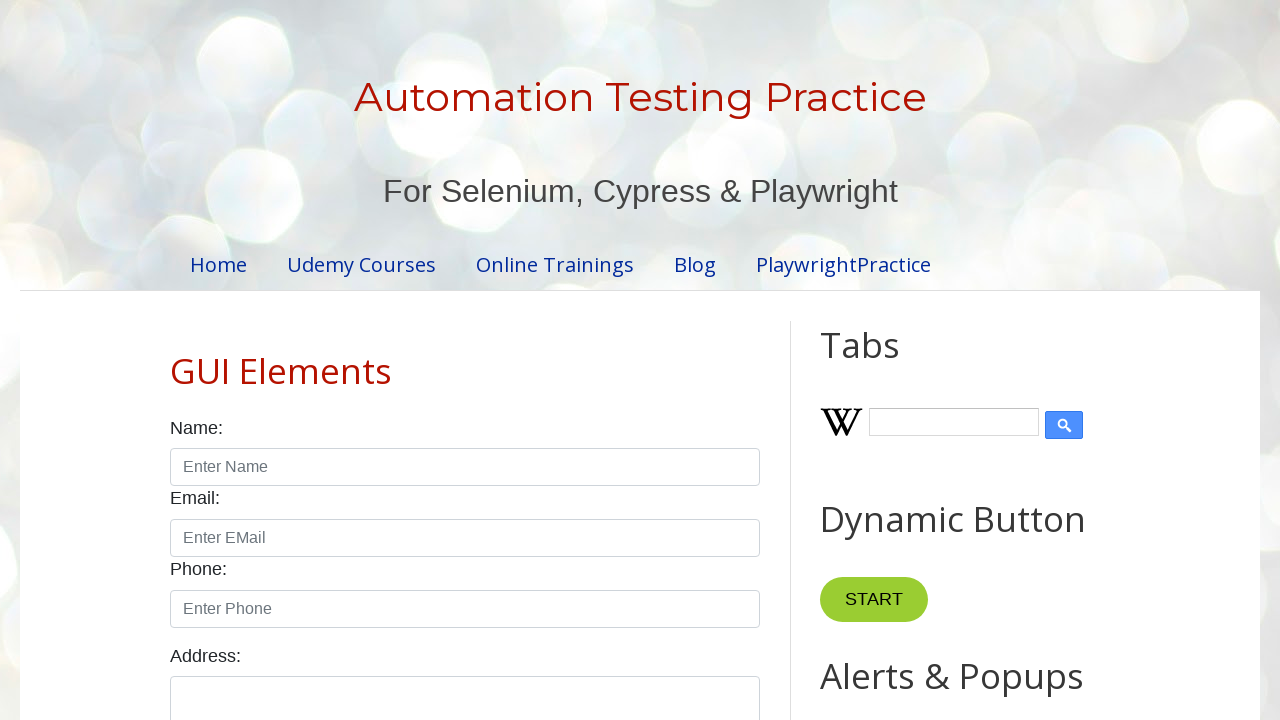

Clicked date picker input to open calendar at (515, 360) on #datepicker
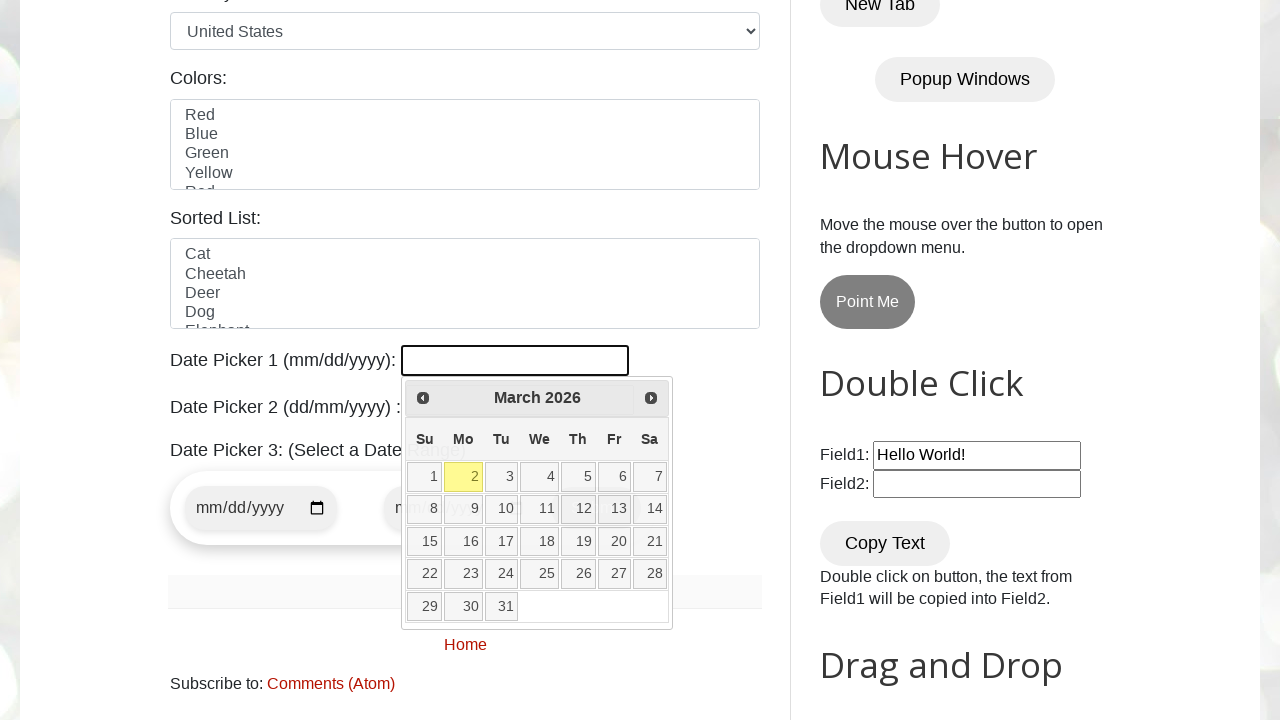

Retrieved current month from date picker
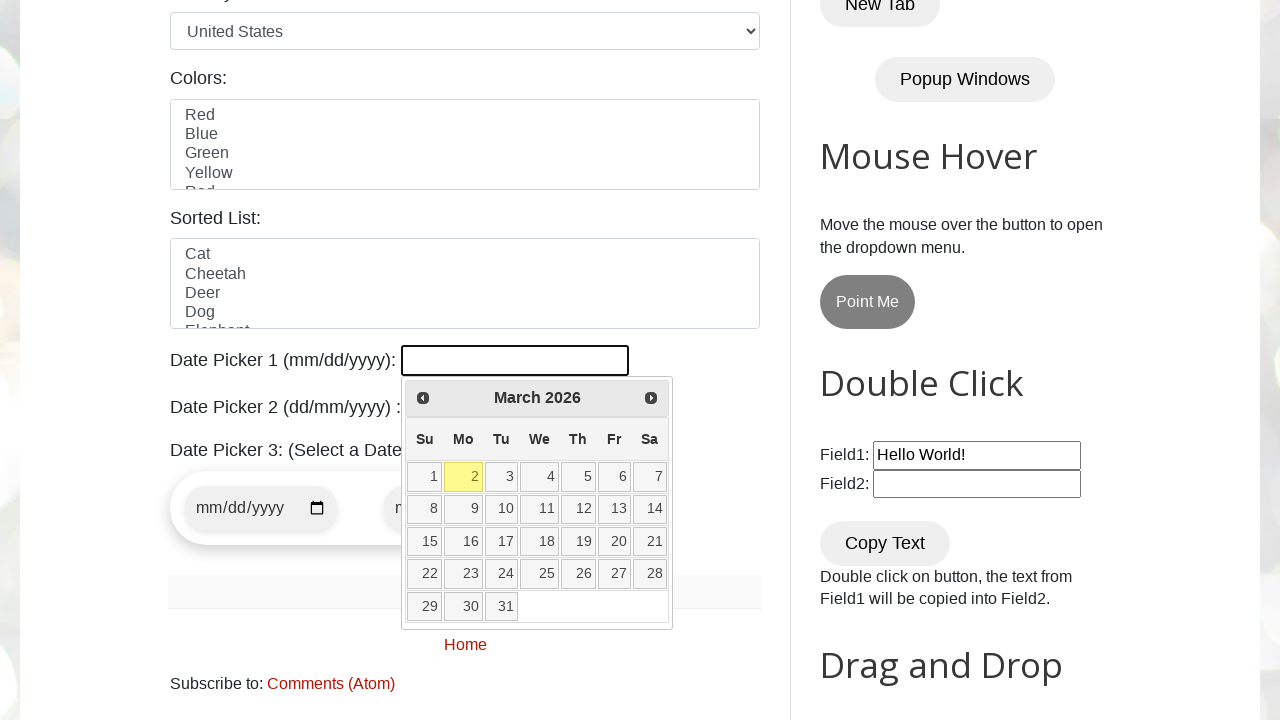

Retrieved current year from date picker
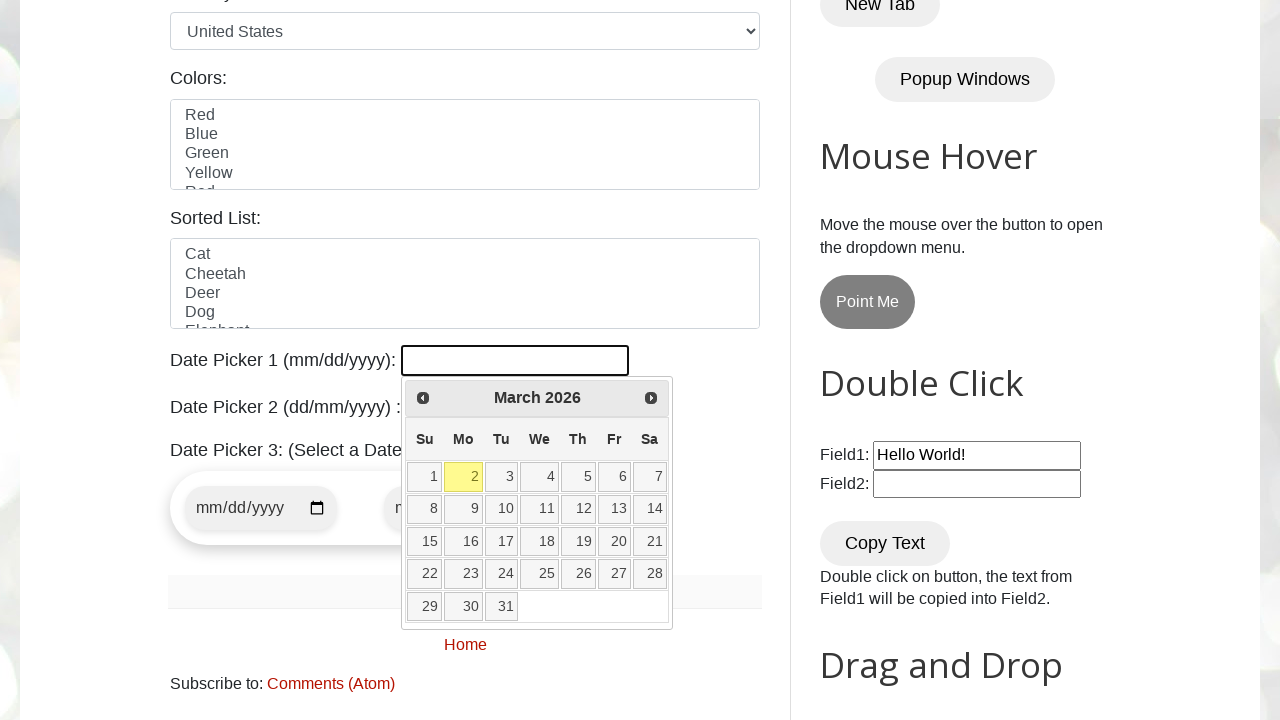

Clicked next button to navigate forward in calendar at (651, 398) on xpath=//span[@class='ui-icon ui-icon-circle-triangle-e']
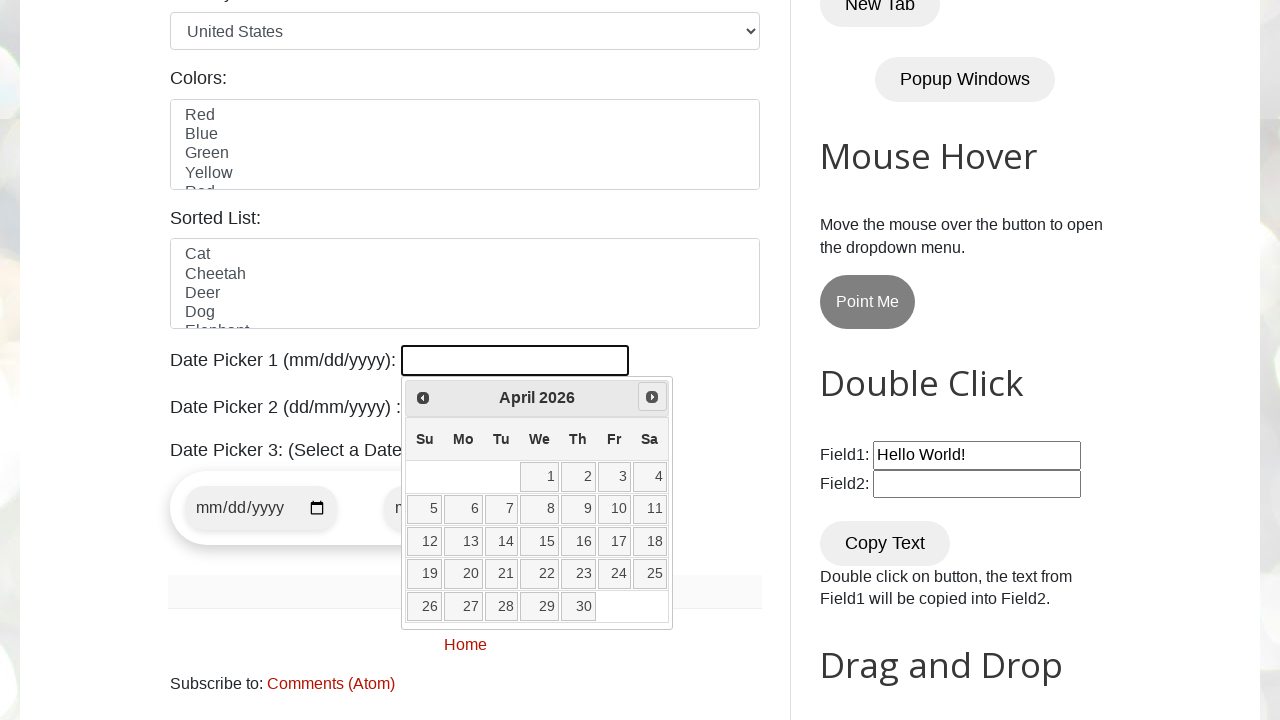

Retrieved current month from date picker
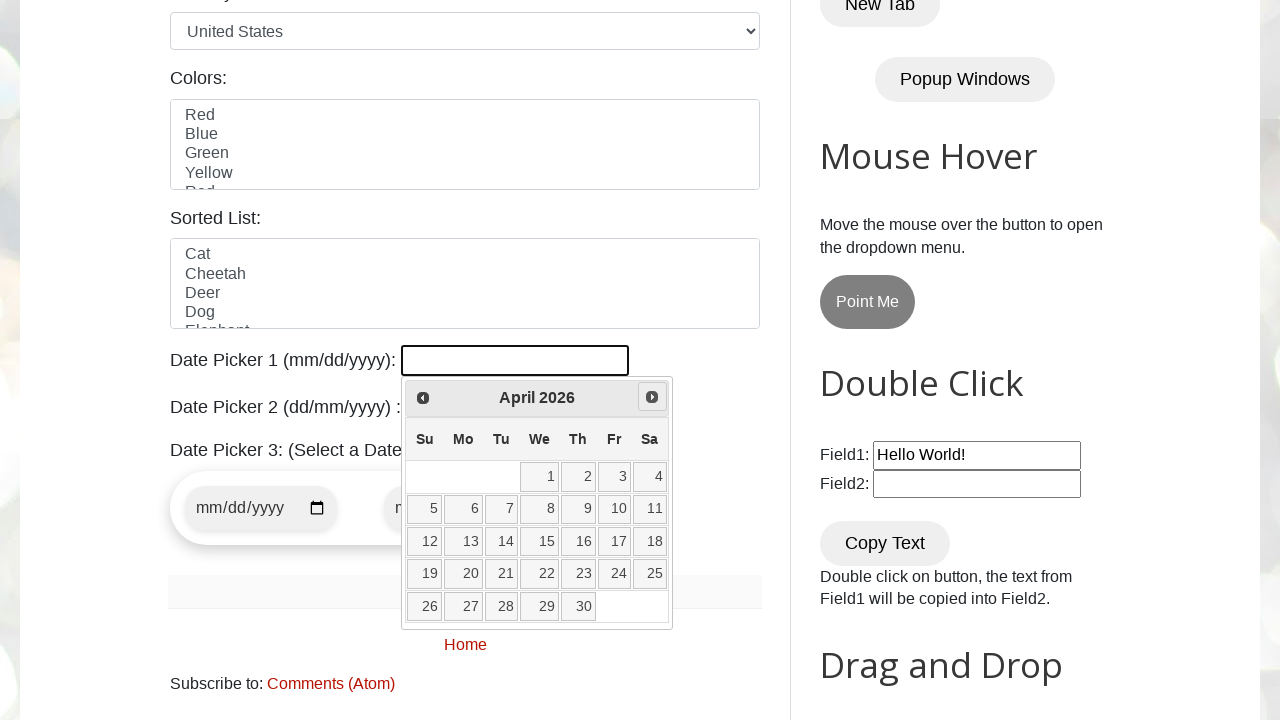

Retrieved current year from date picker
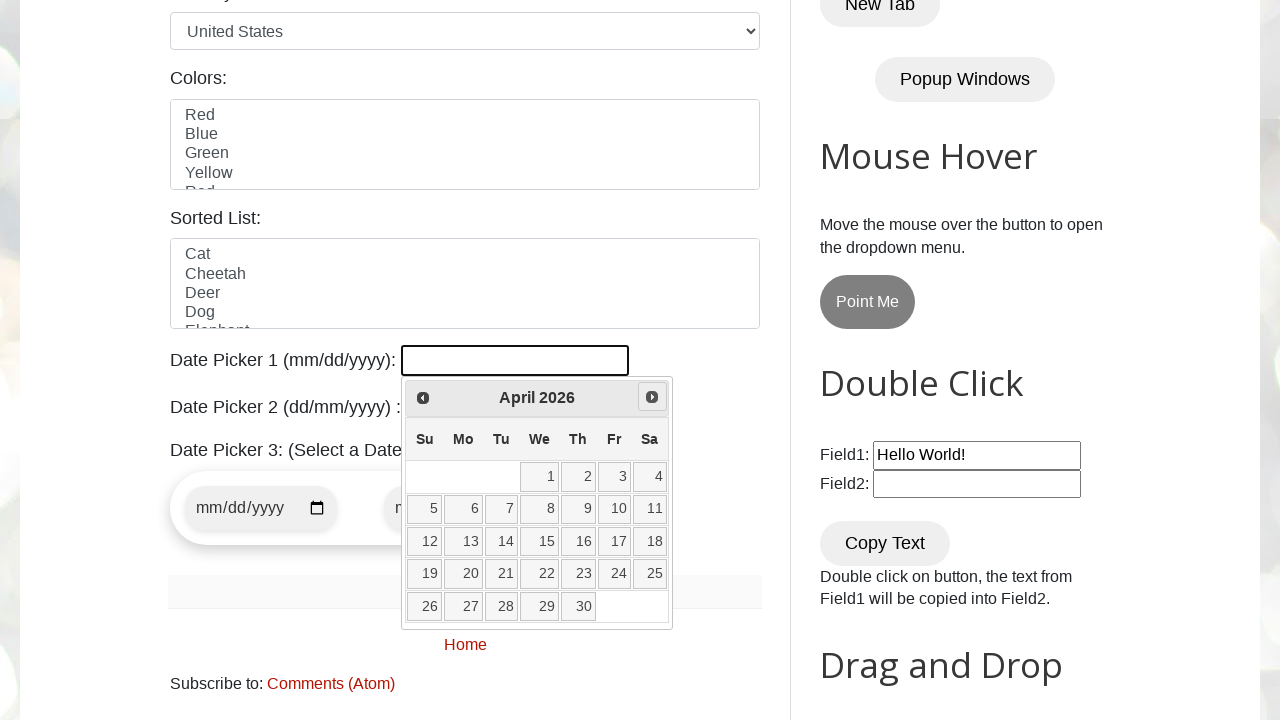

Target date April 2026 reached
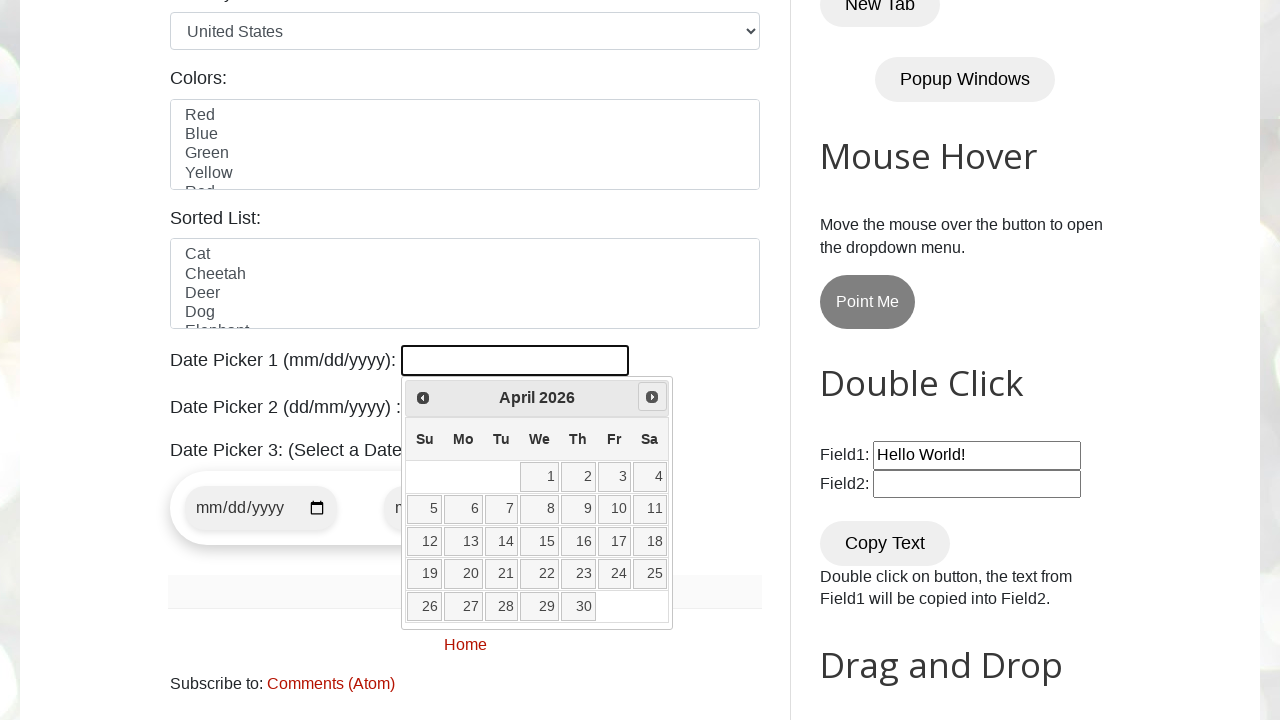

Clicked date 15 to select it at (540, 542) on //a[@class='ui-state-default'][text()='15']
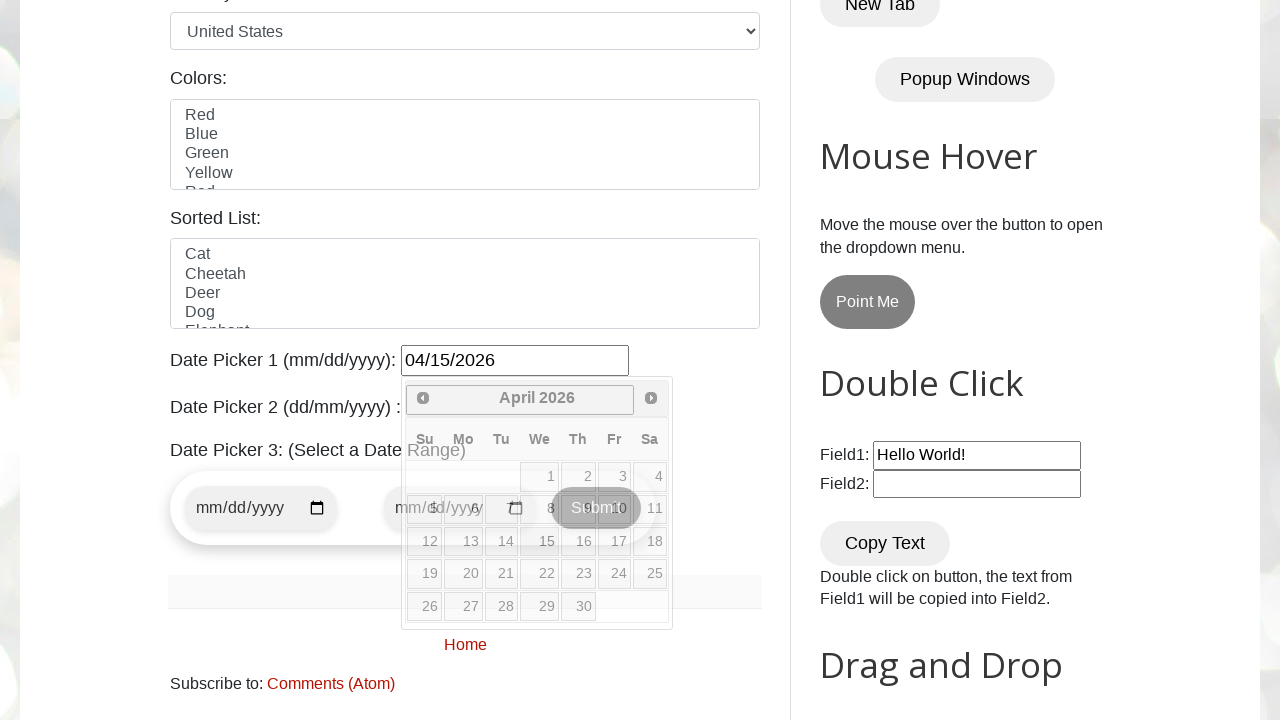

Waited for date selection to complete
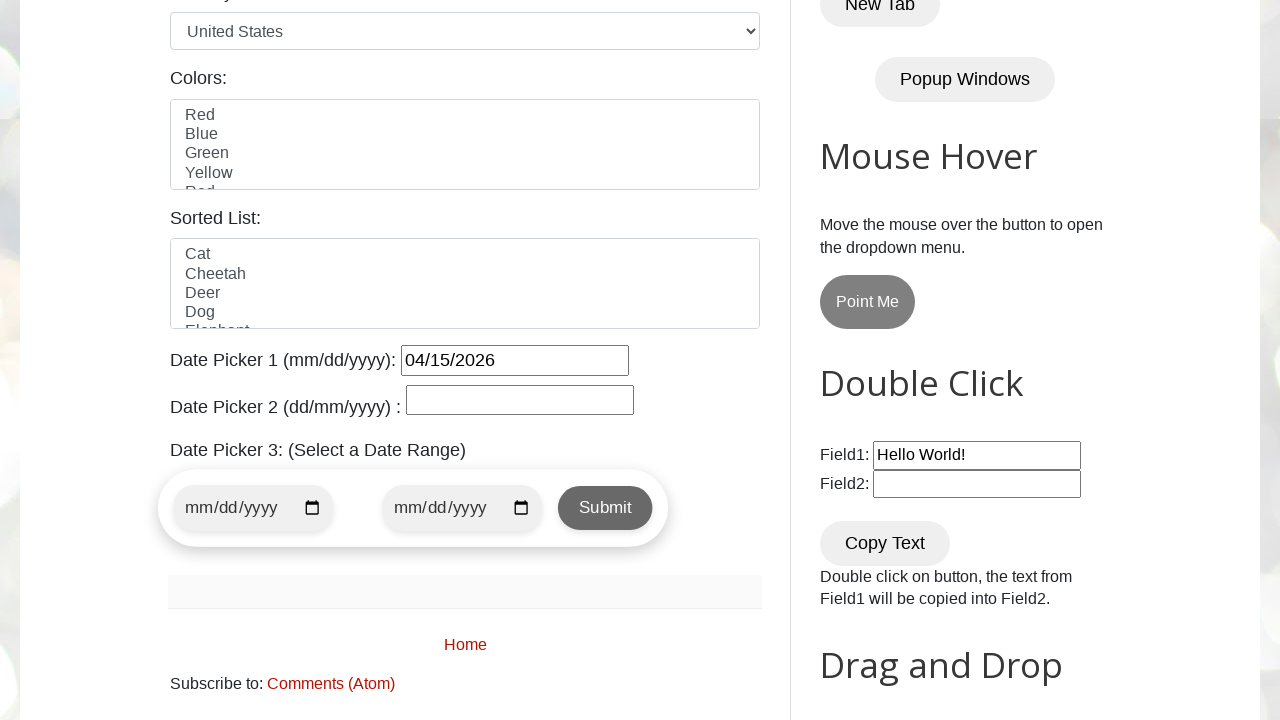

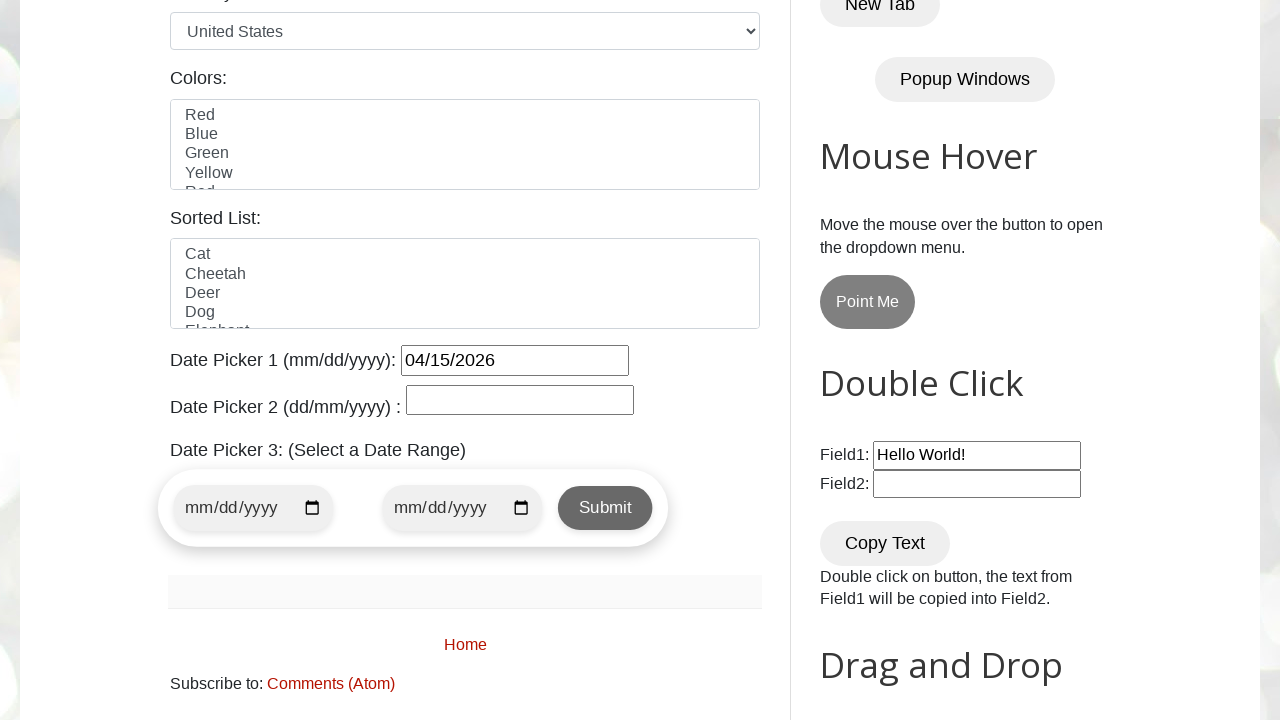